Tests iframe switching on jQuery UI by clicking a datepicker element inside an iframe, then switching back to the parent frame and navigating to the Draggable demo page.

Starting URL: https://jqueryui.com/datepicker/

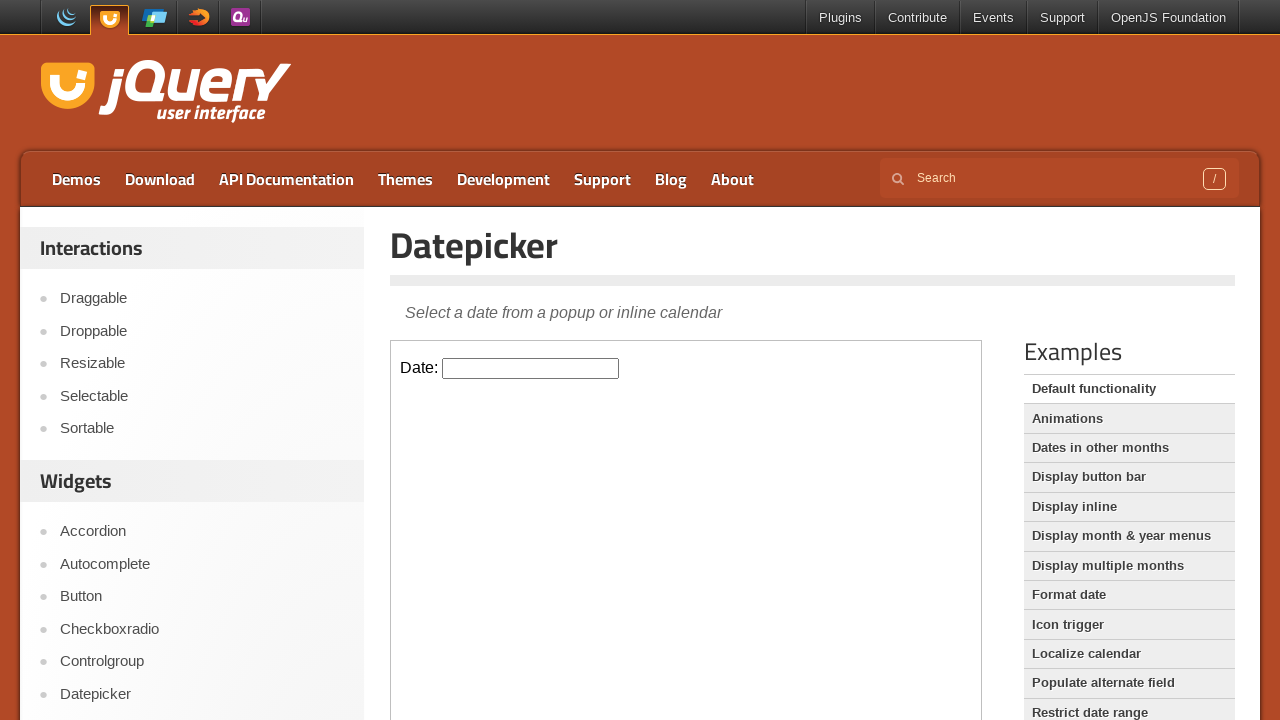

Located demo iframe element
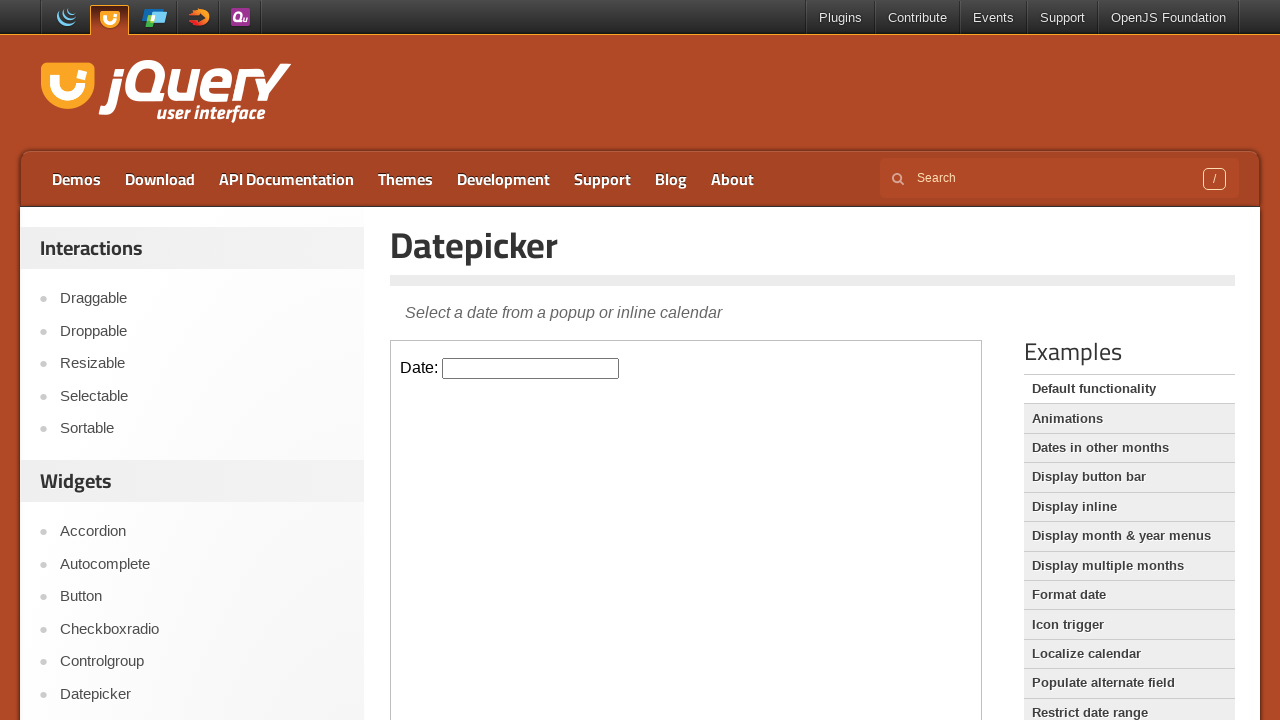

Clicked datepicker input element inside iframe at (531, 368) on iframe.demo-frame >> internal:control=enter-frame >> #datepicker
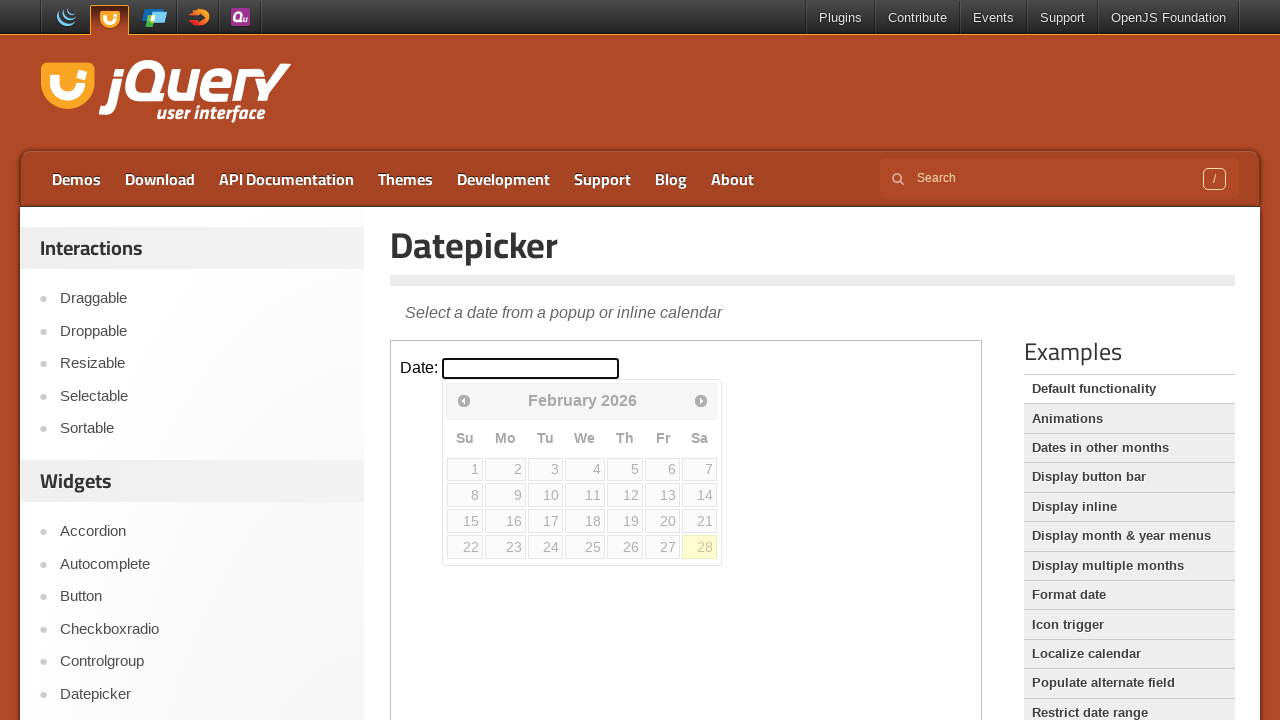

Waited 500ms for datepicker to open
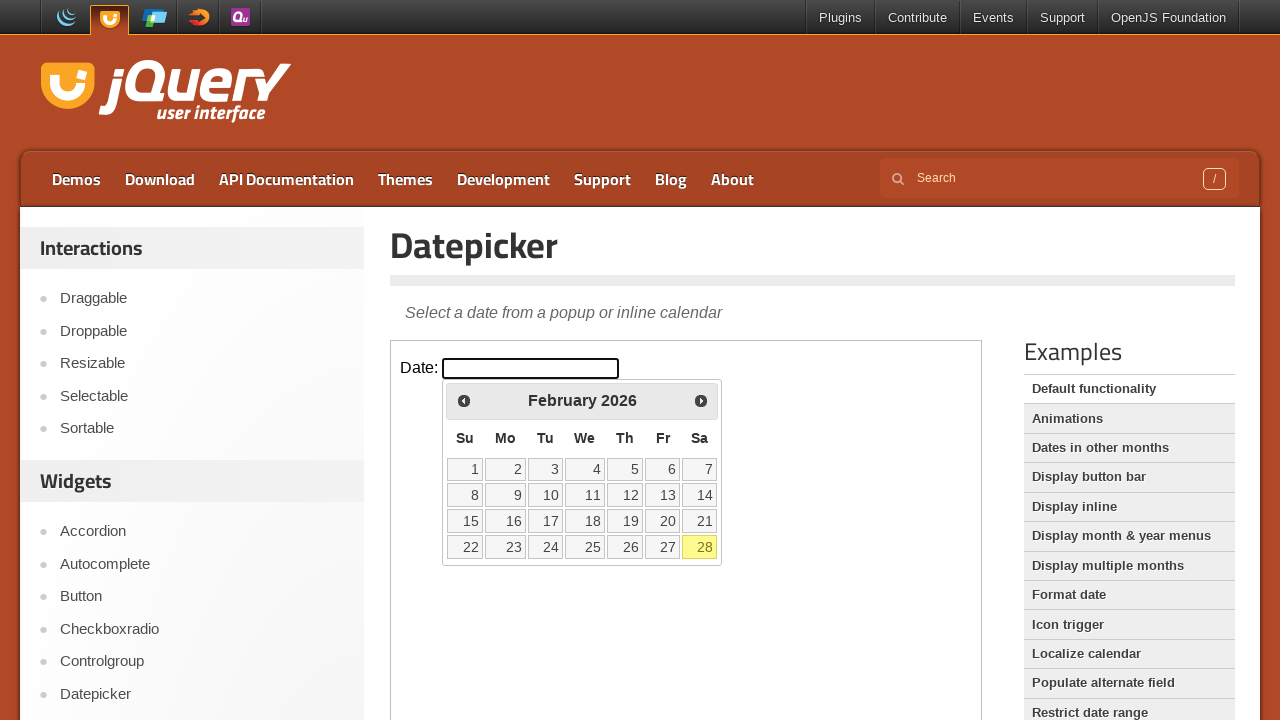

Clicked Draggable link in parent frame to navigate away from datepicker demo at (202, 299) on a:text('Draggable')
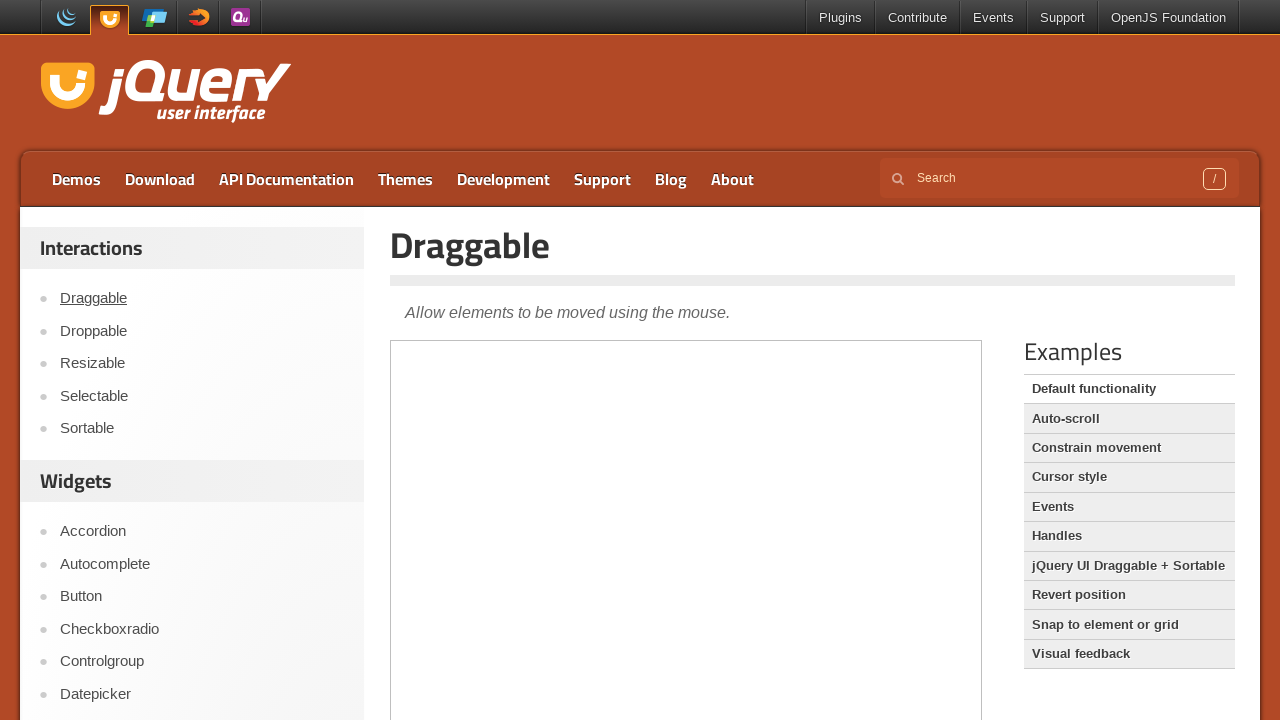

Navigated to Draggable demo page and waited for network idle
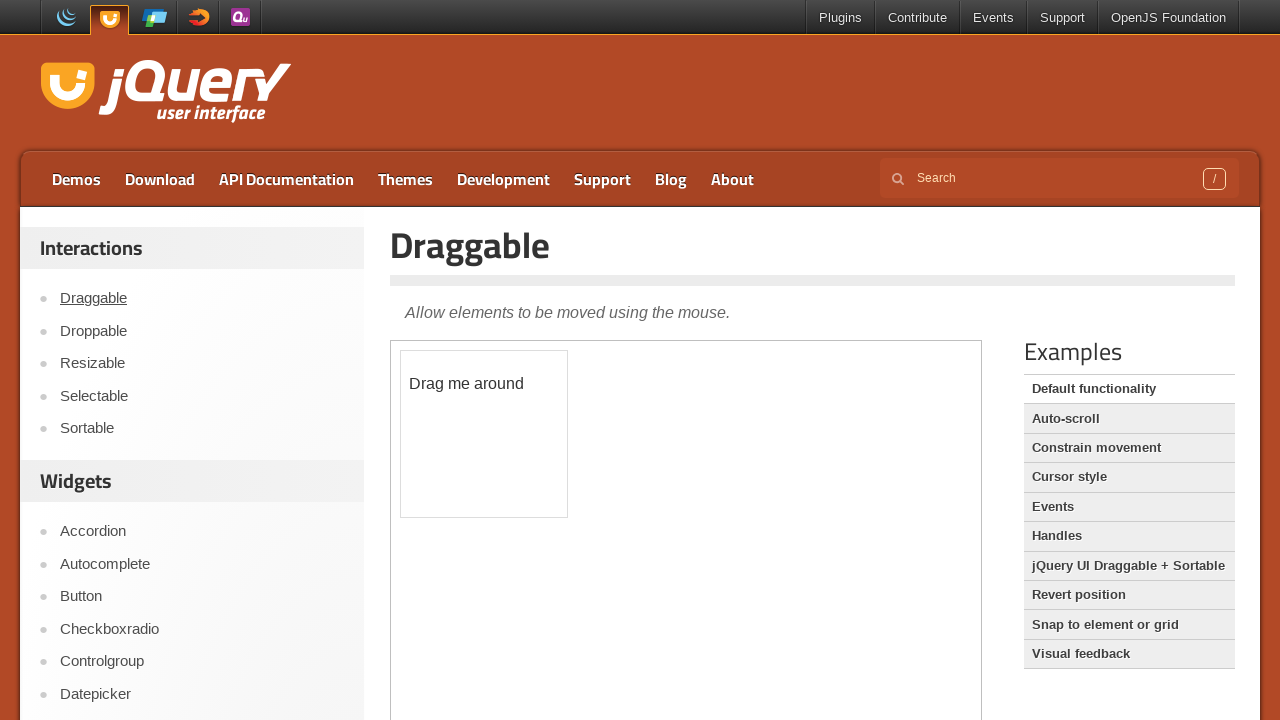

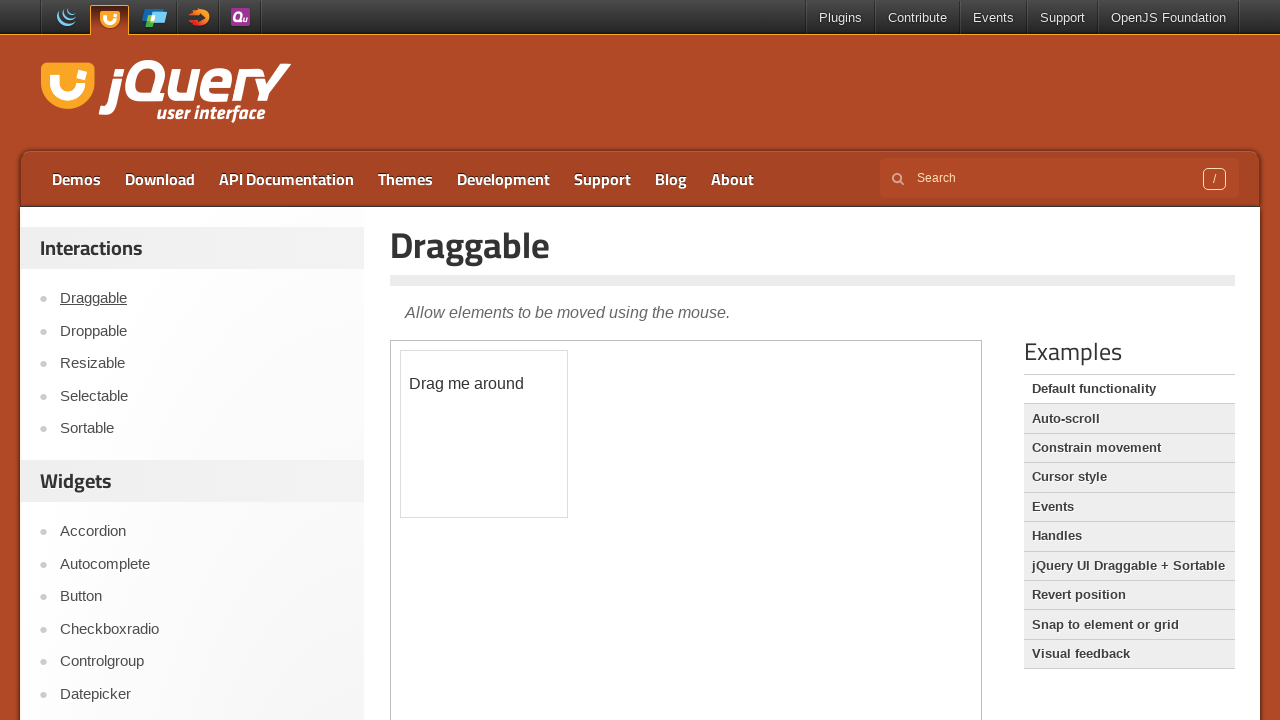